Tests clicking the Order button at the end of the page

Starting URL: https://qa-scooter.praktikum-services.ru/

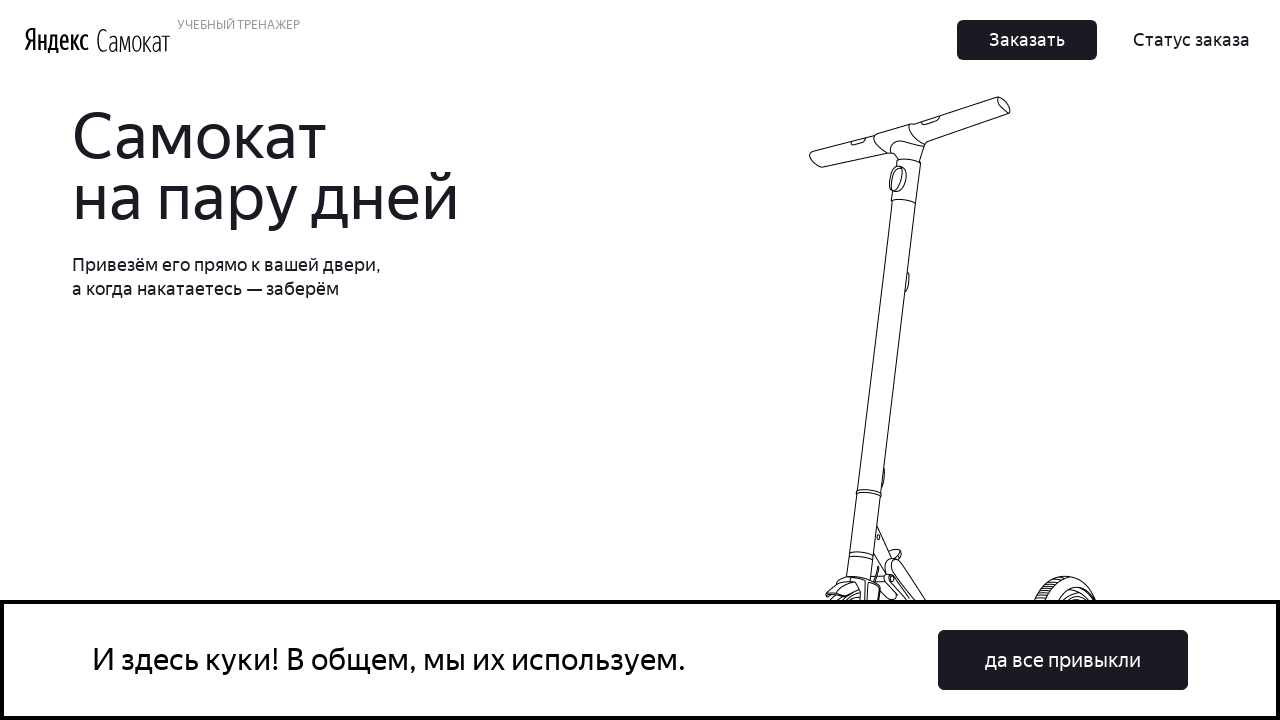

Scrolled to bottom of page
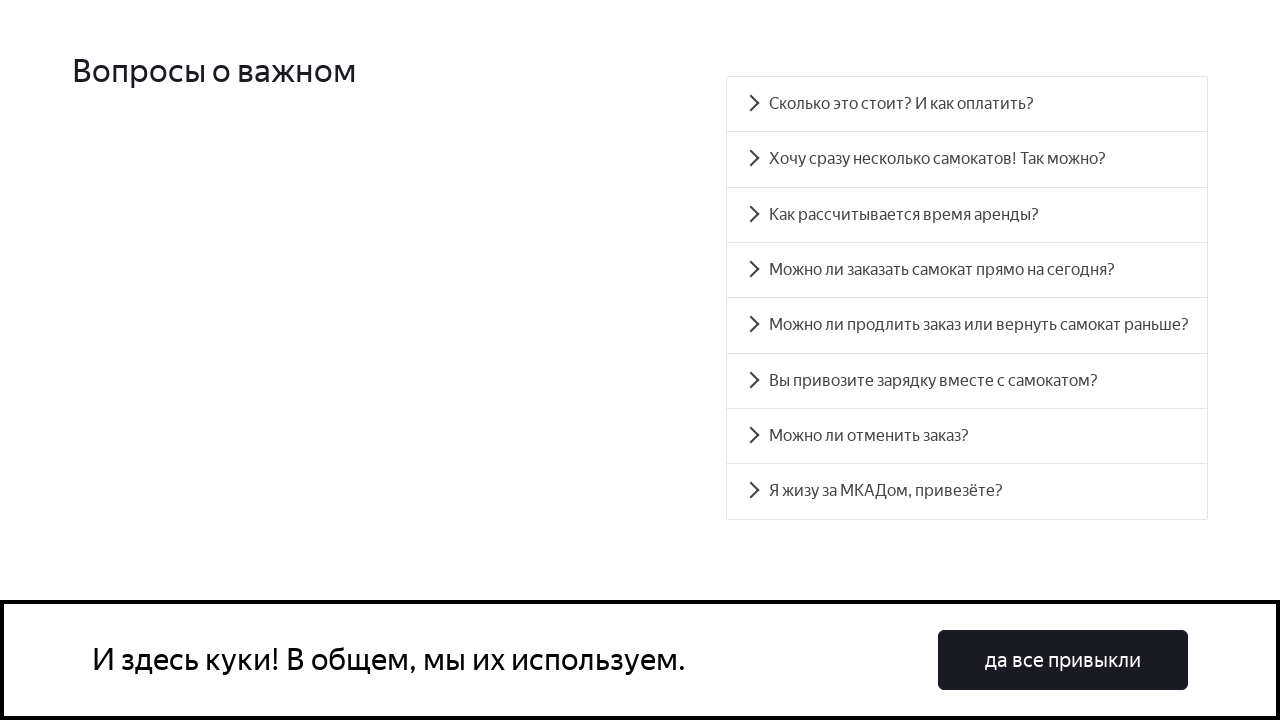

Clicked Order button at end of page at (612, 361) on .Button_Button__ra12g.Button_Middle__1CSJM
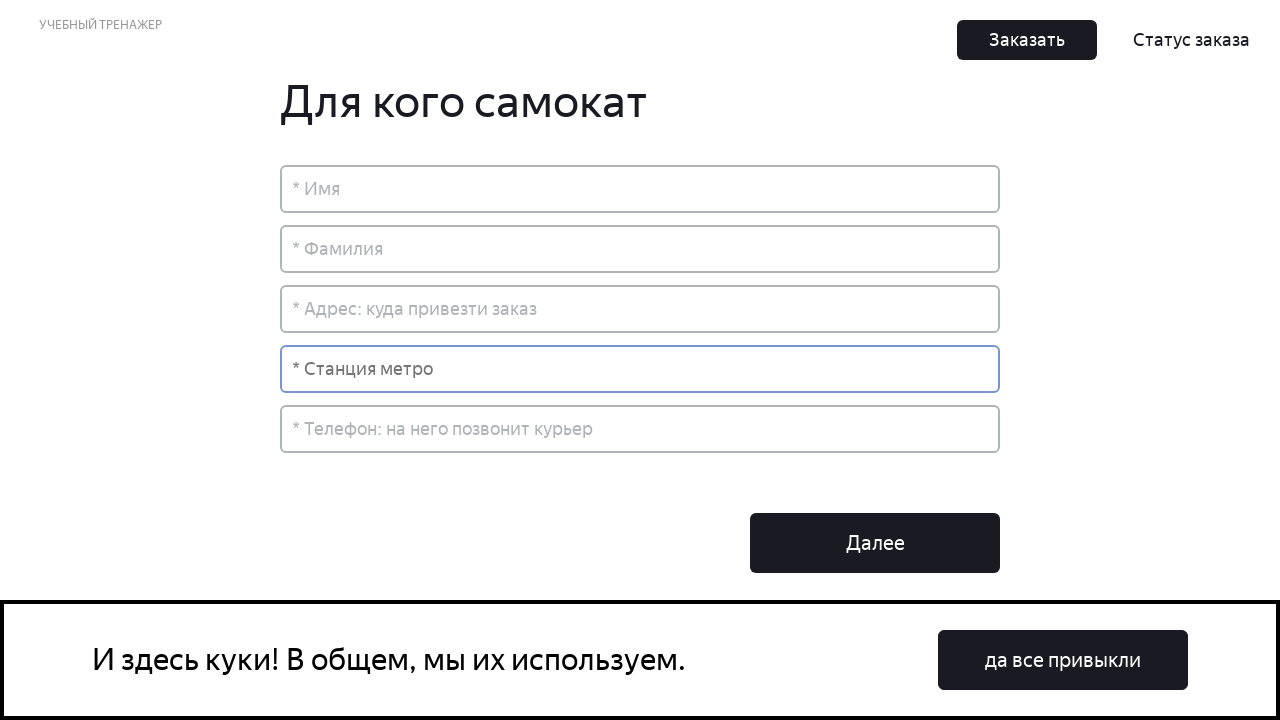

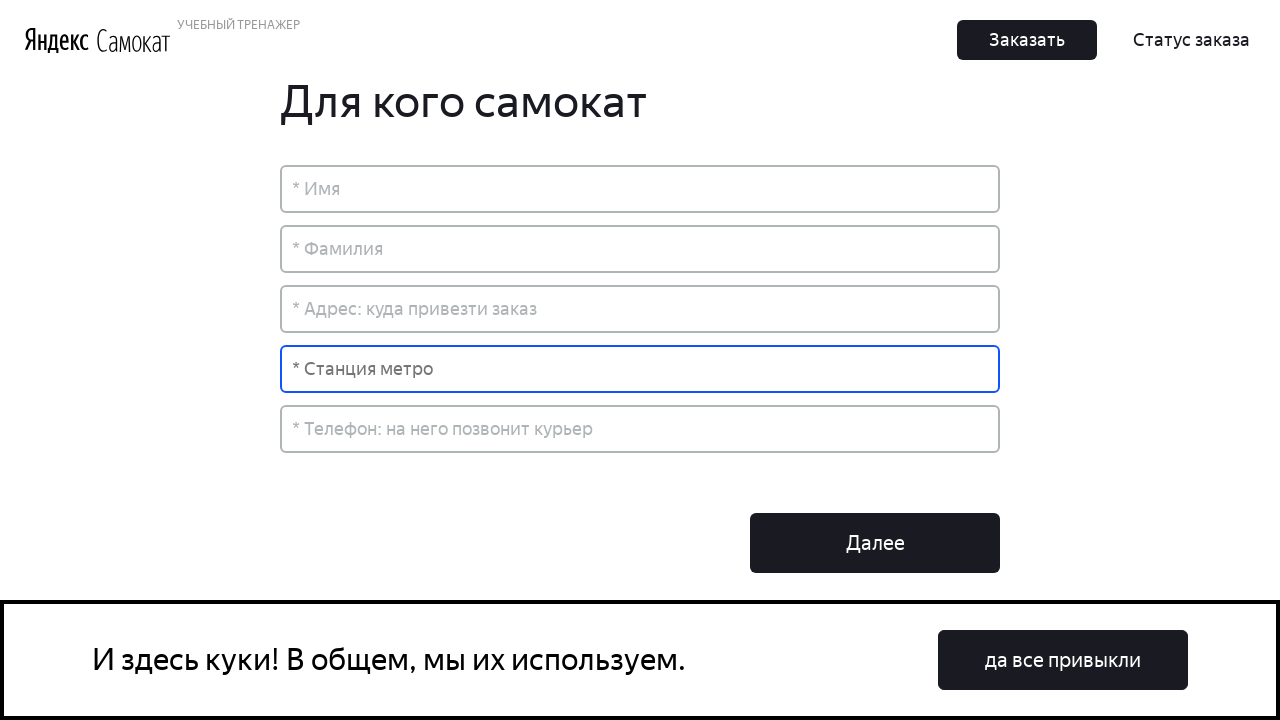